Navigates to ToTheNew website and clicks on the contact us link using XPath locator

Starting URL: http://www.tothenew.com/

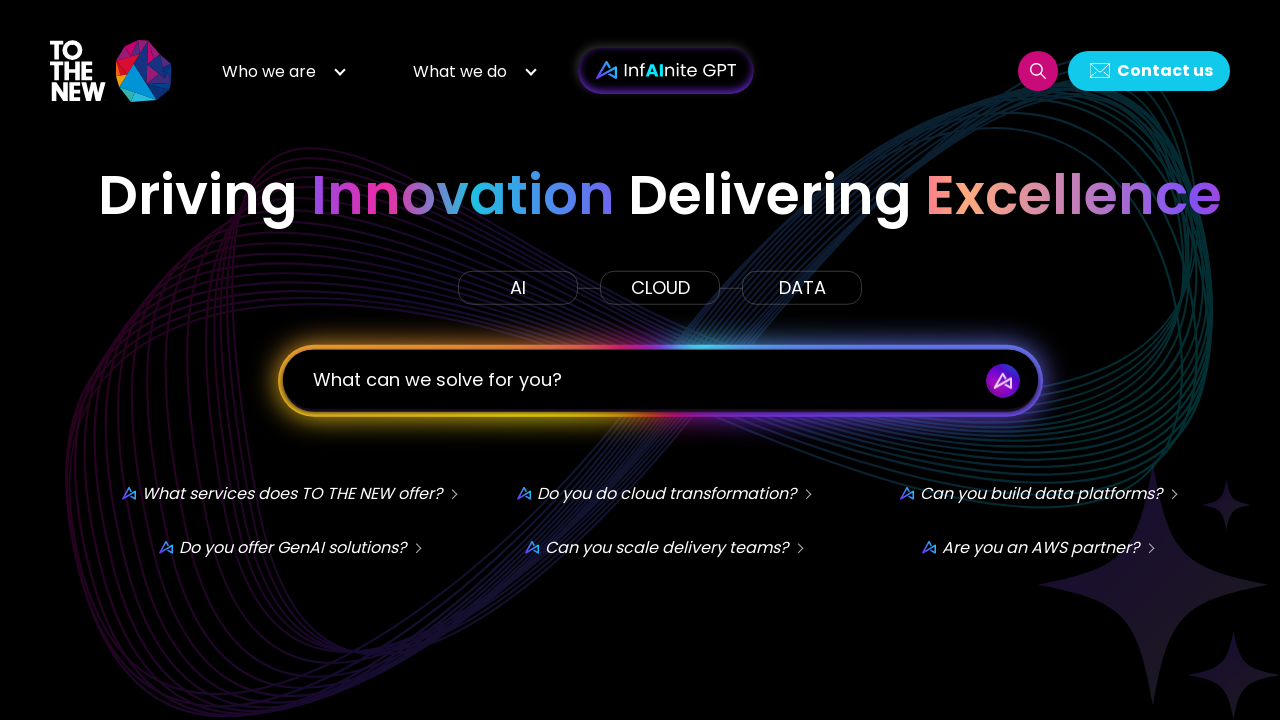

Navigated to ToTheNew website
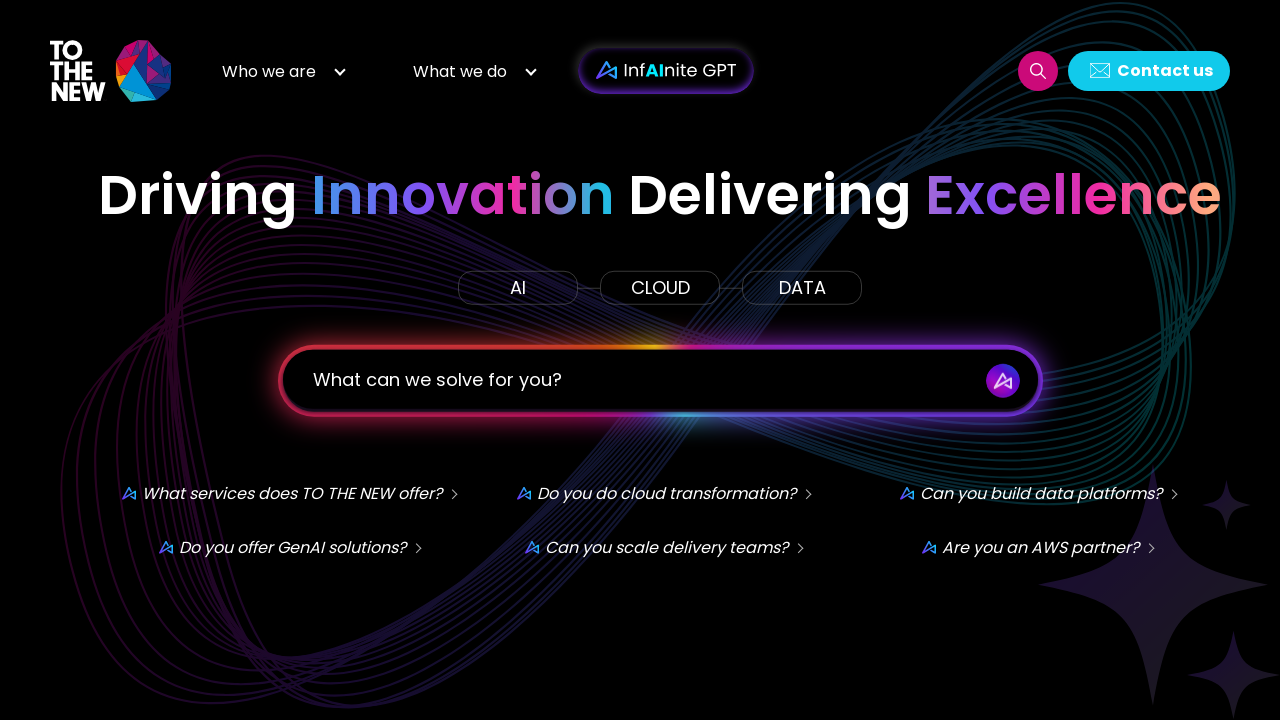

Found all contact-us links using XPath locator
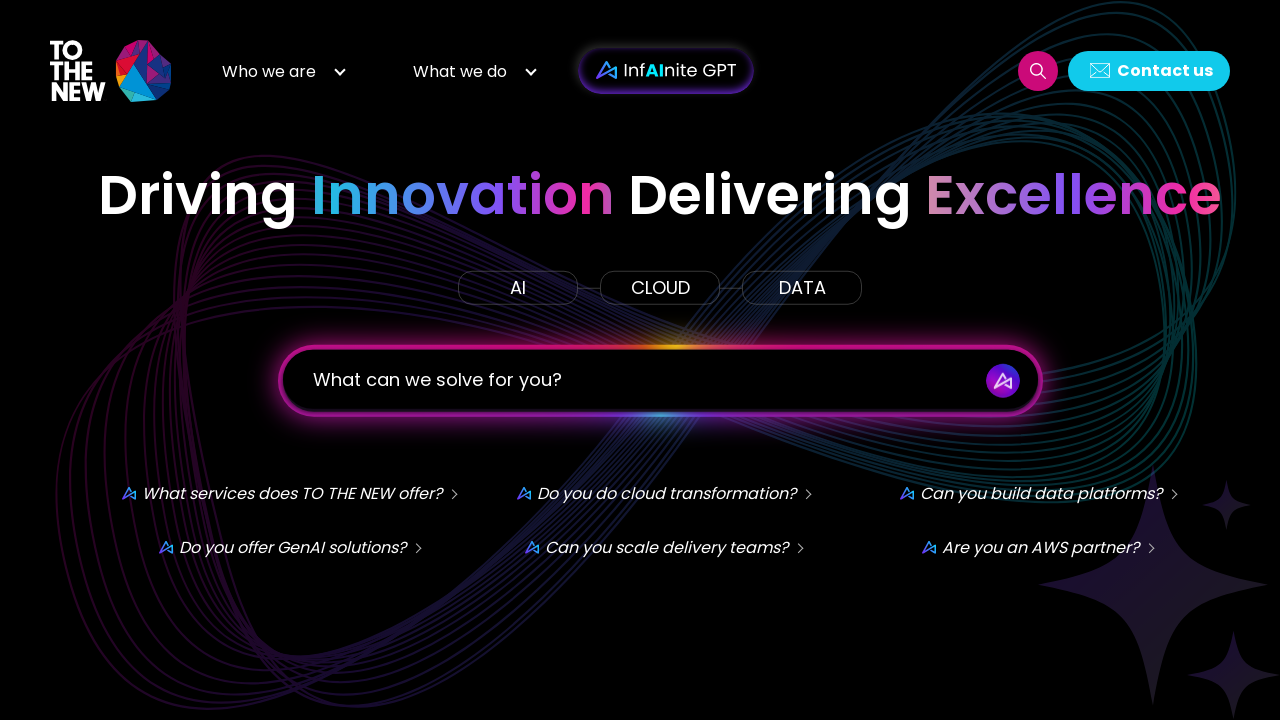

Clicked the last contact-us link at (1138, 359) on xpath=//a[@href='/contact-us'] >> nth=1
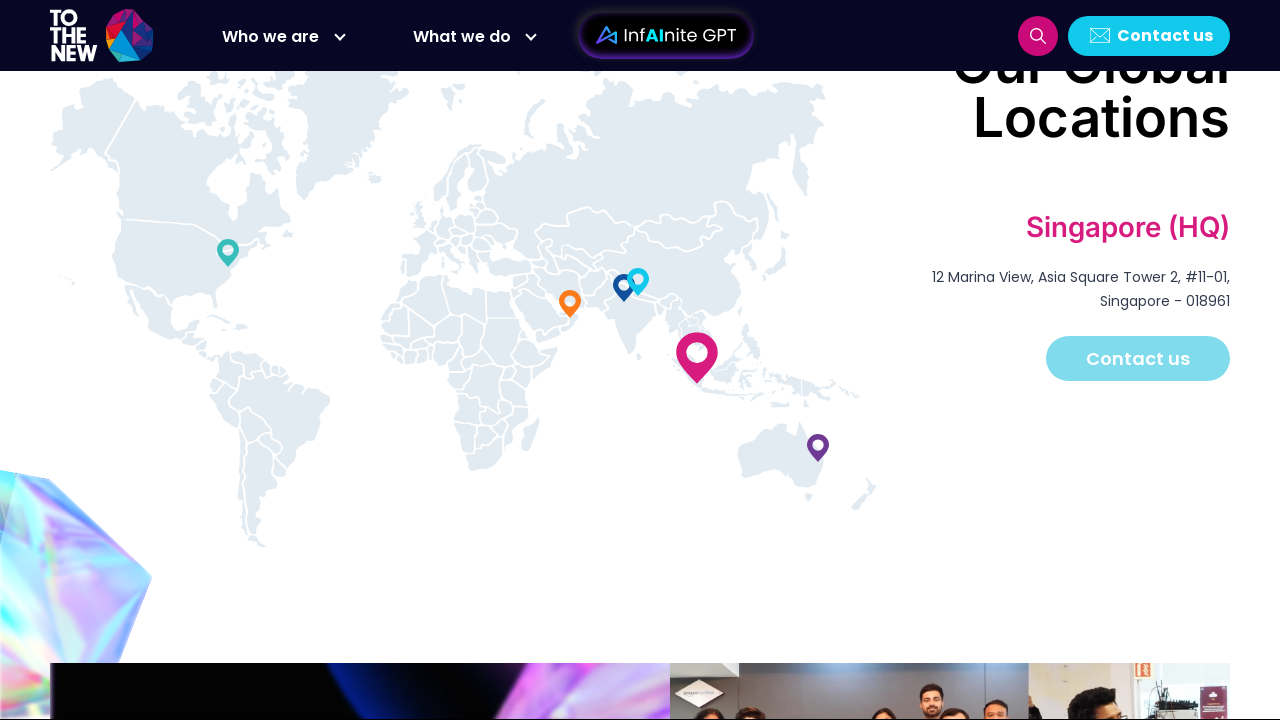

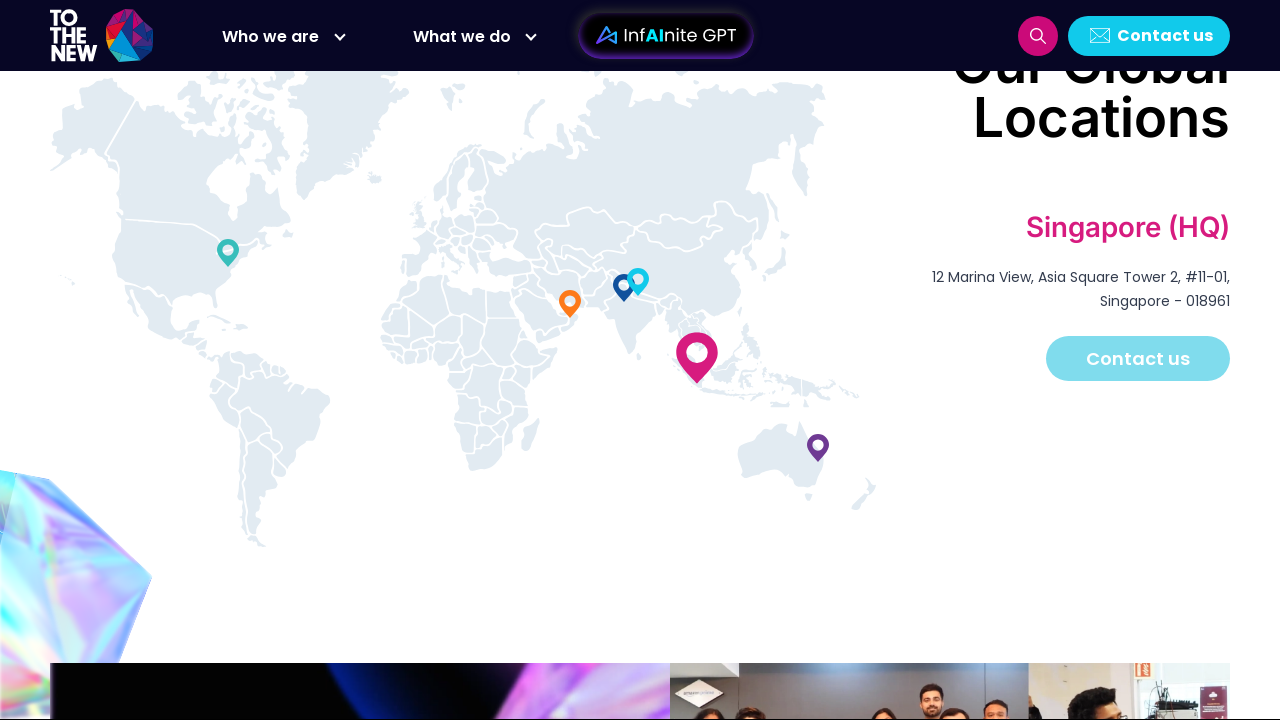